Tests alert dialog functionality by clicking action button, verifying message display, clicking OK, and accepting the browser alert

Starting URL: https://www.jqueryscript.net/demo/bootstrap-alert-box/

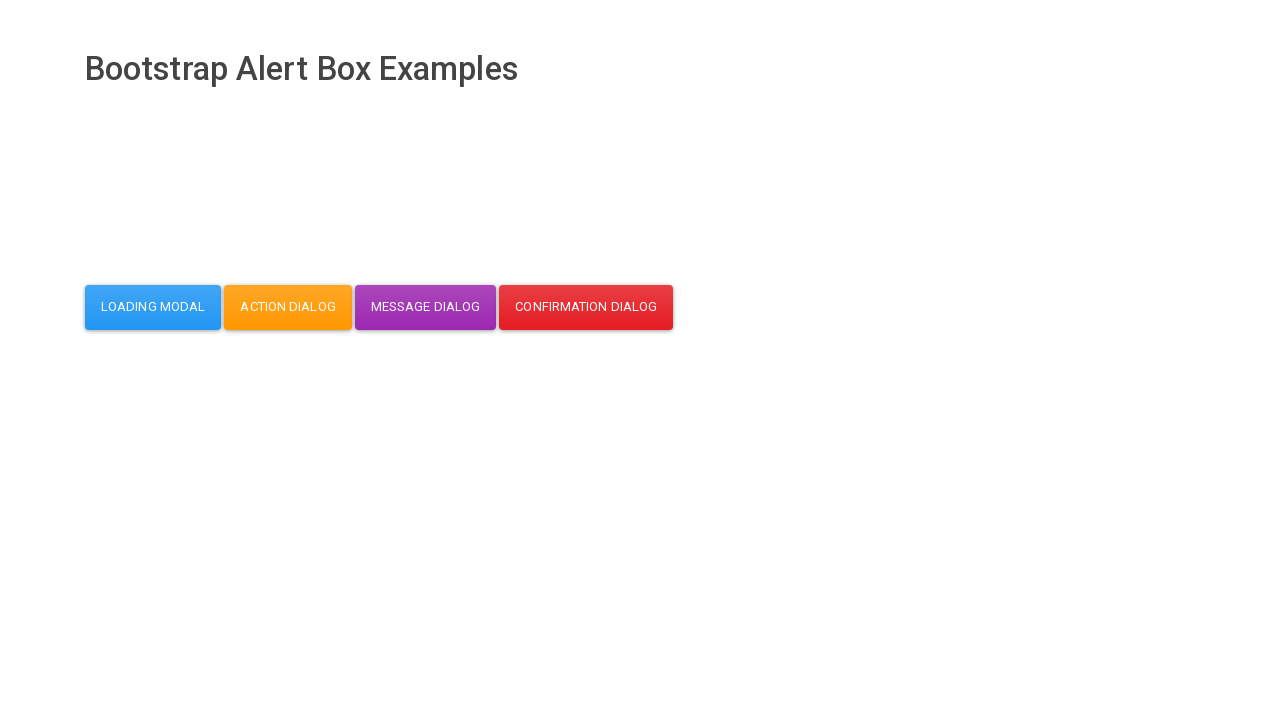

Clicked action button to trigger alert dialog at (288, 307) on button#action
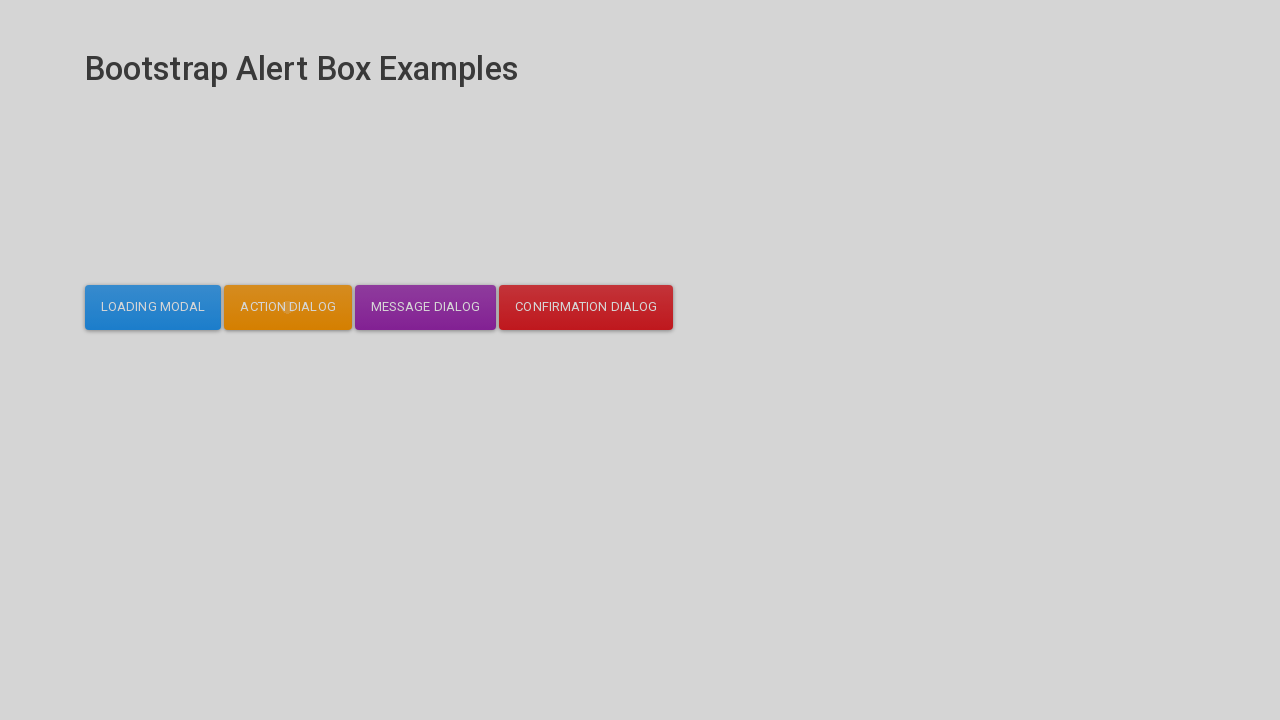

Dialog button became visible
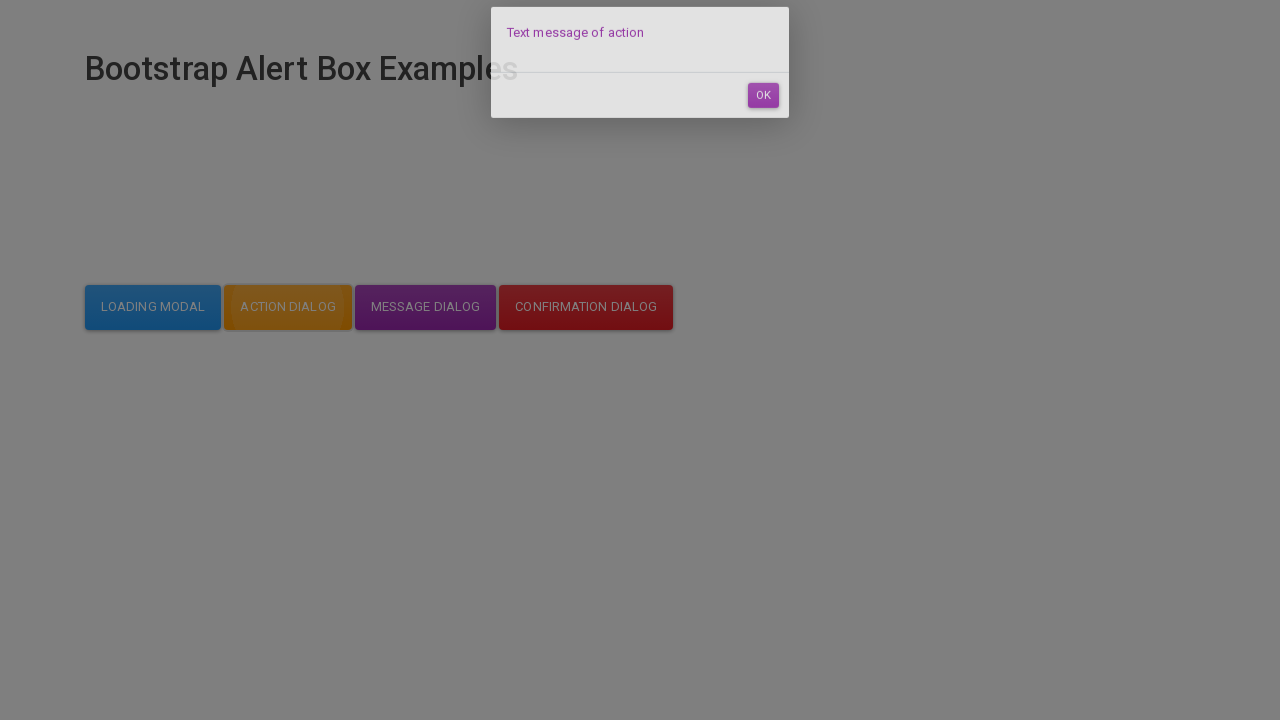

Verified text message is displayed
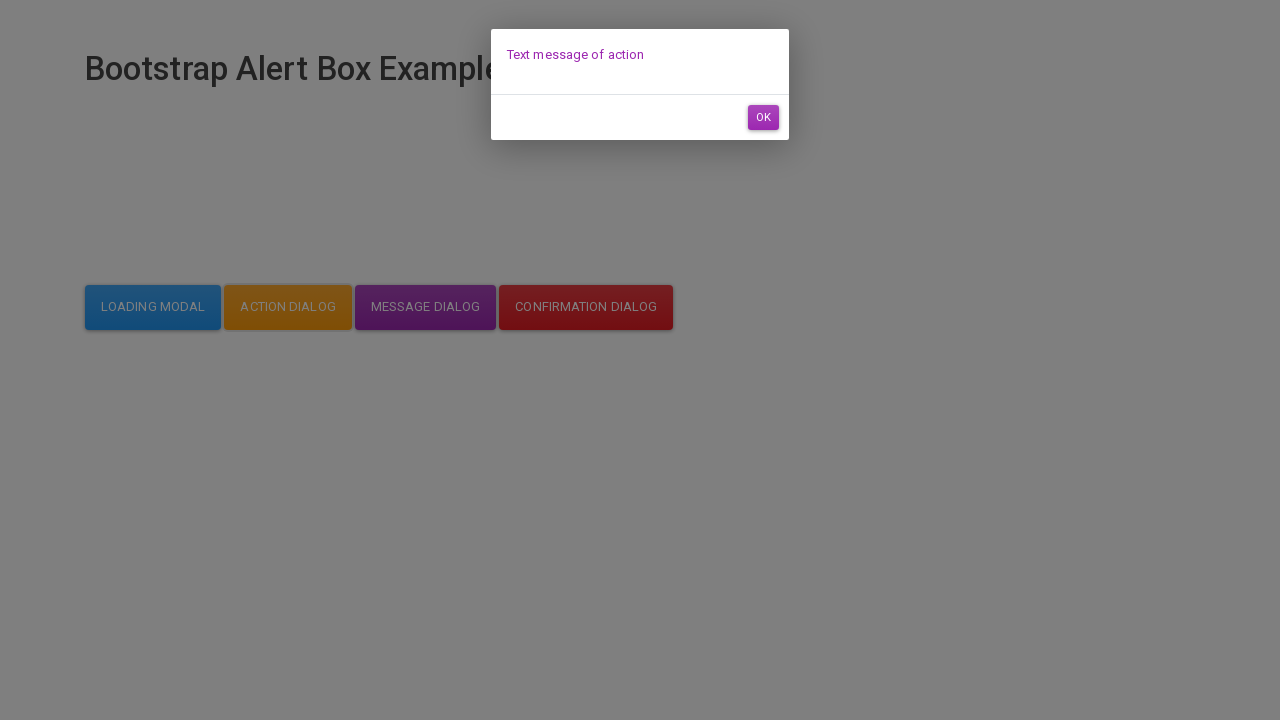

Set up alert dialog handler to accept
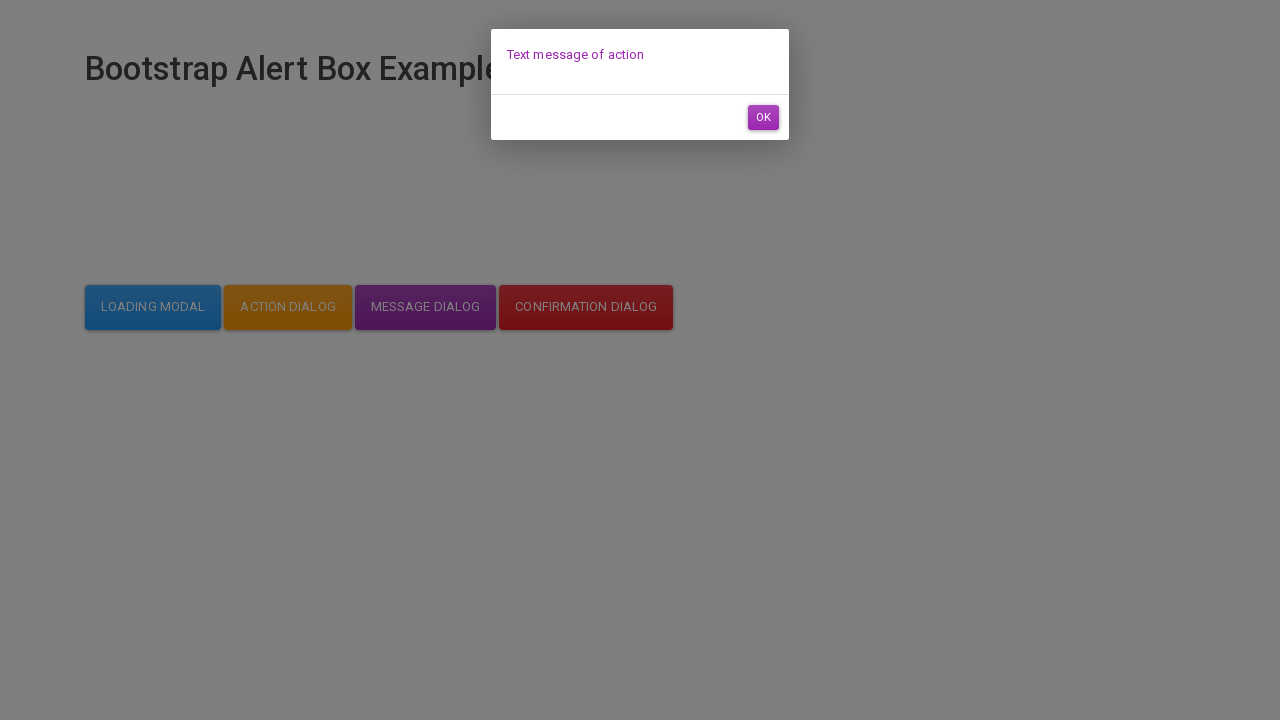

Clicked OK button to trigger browser alert at (763, 117) on button[type='button']
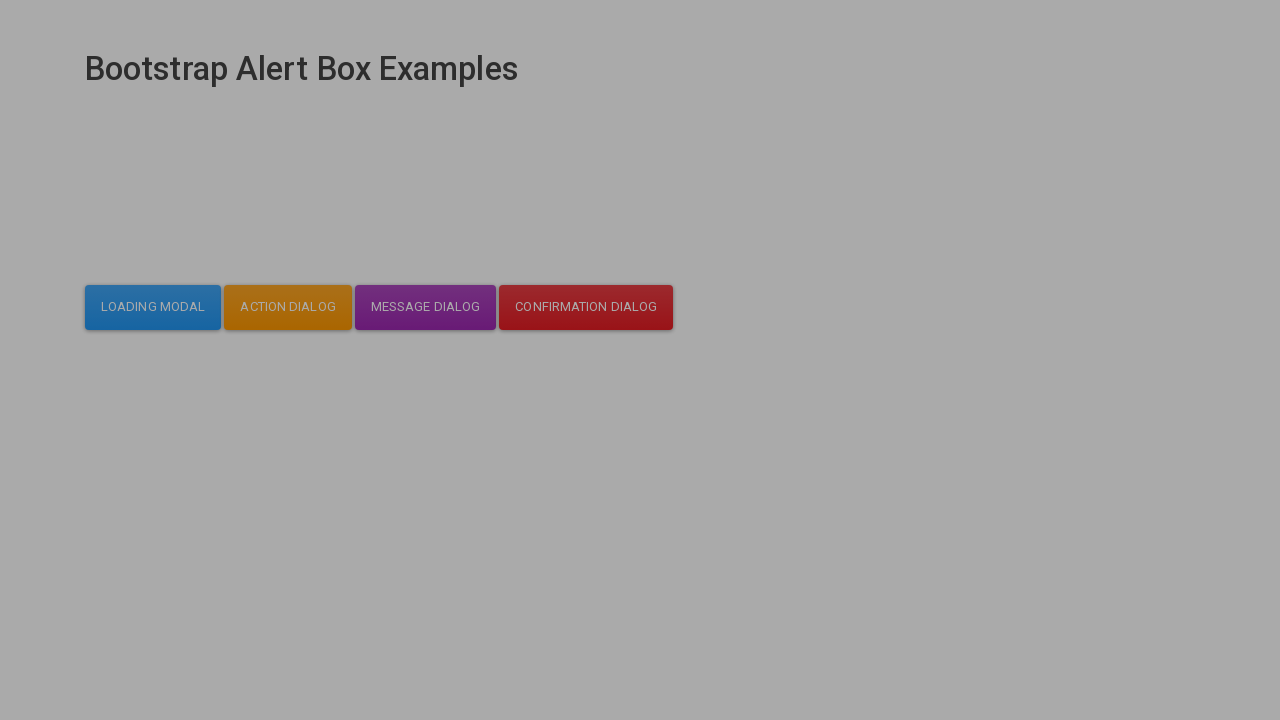

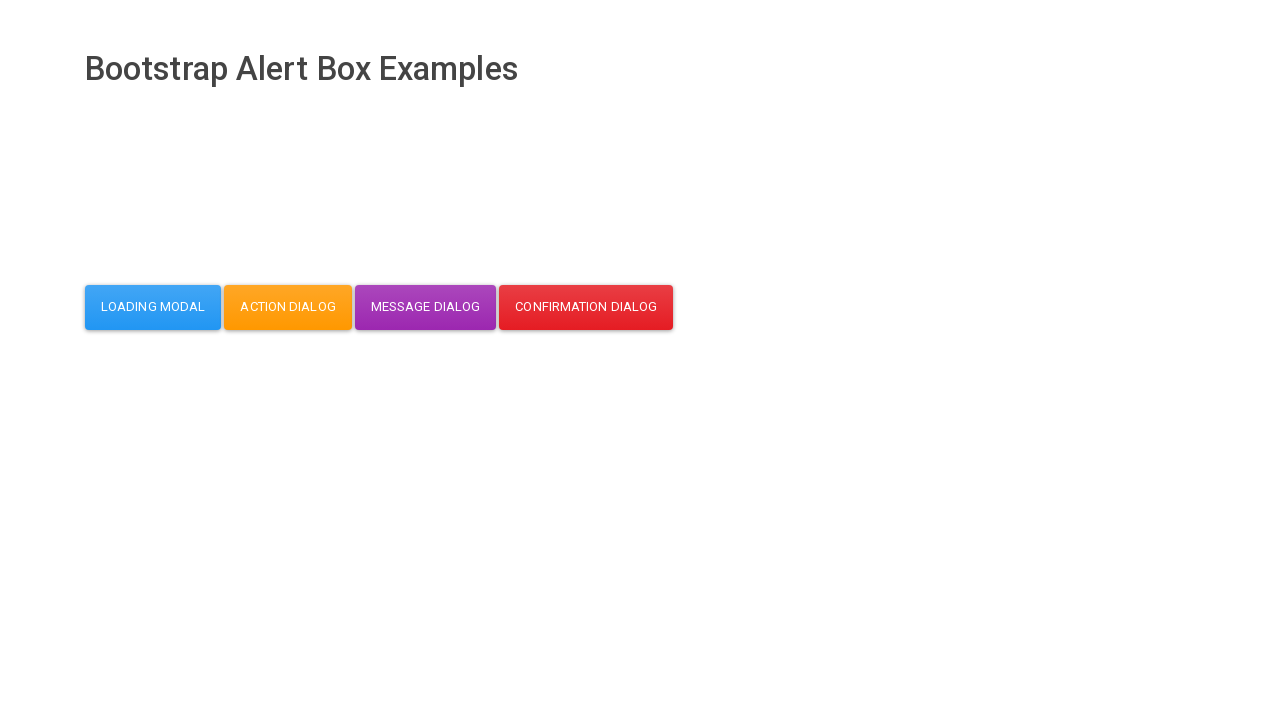